Tests the text box form on DemoQA by filling in user name, email, current address, and permanent address fields, then submitting and verifying the output displays the entered values.

Starting URL: https://demoqa.com/text-box

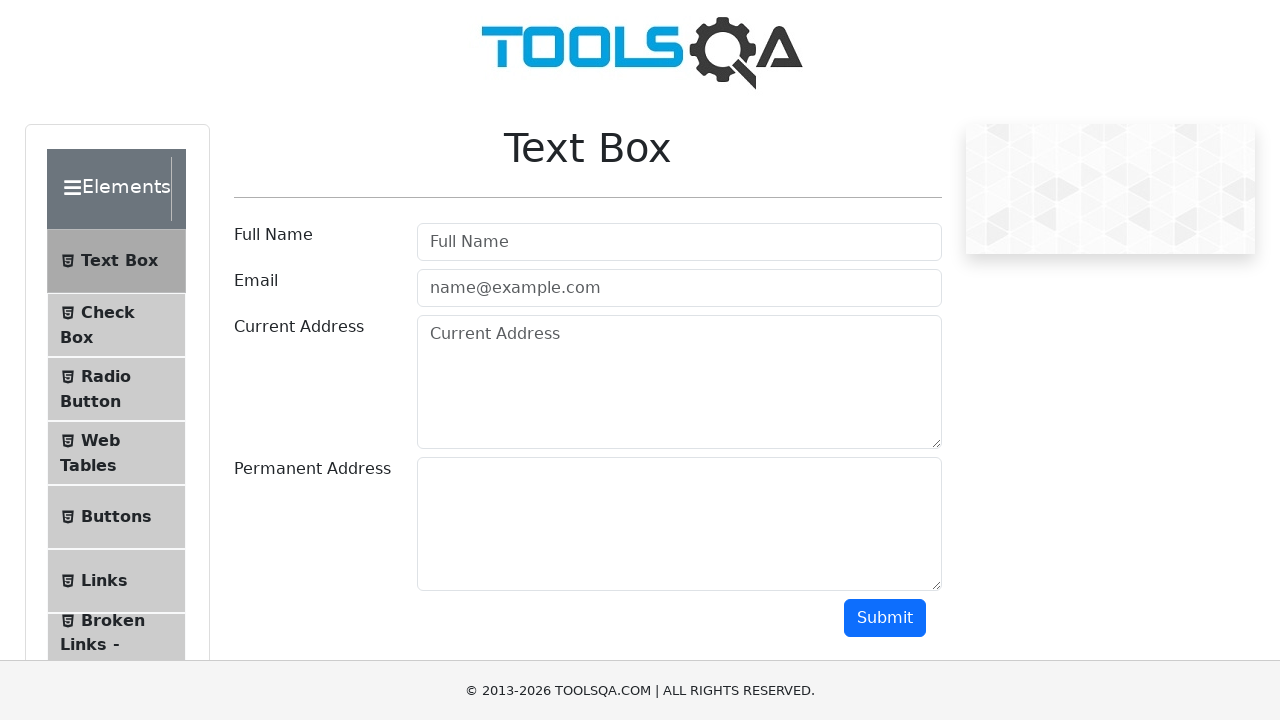

Filled user name field with 'Alex Egorov' on #userName
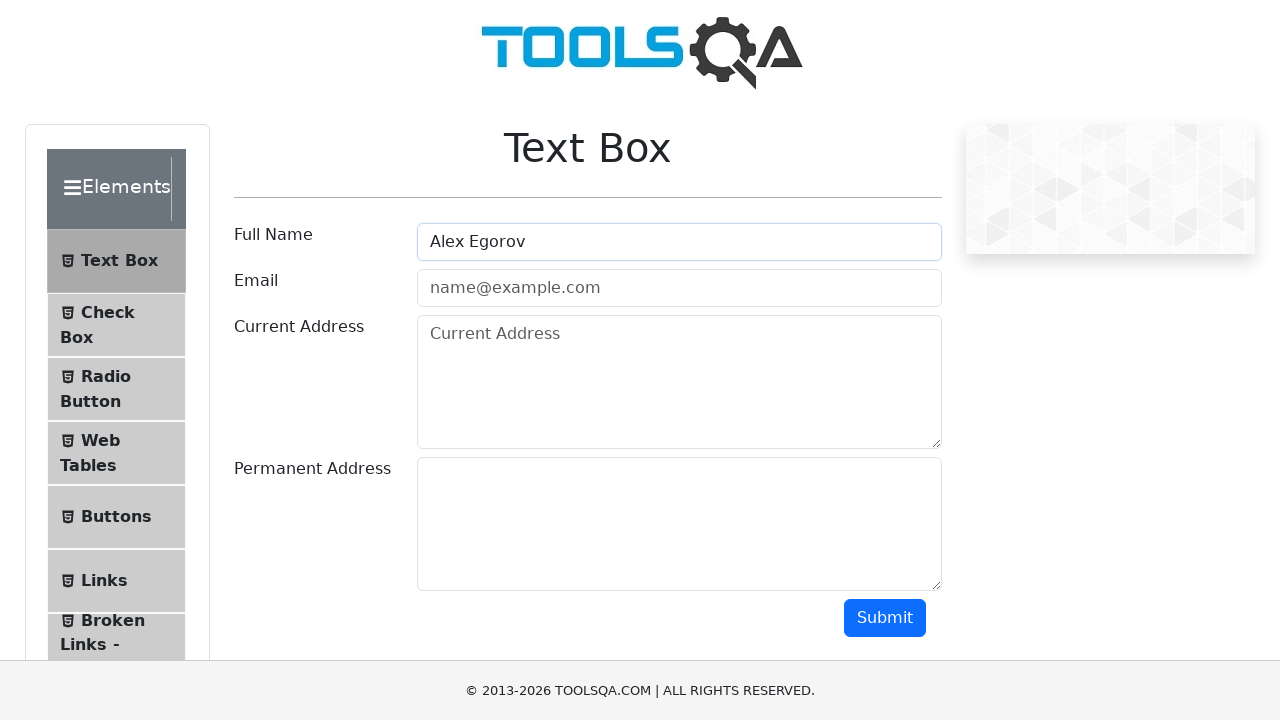

Filled email field with 'alex@egorov.com' on #userEmail
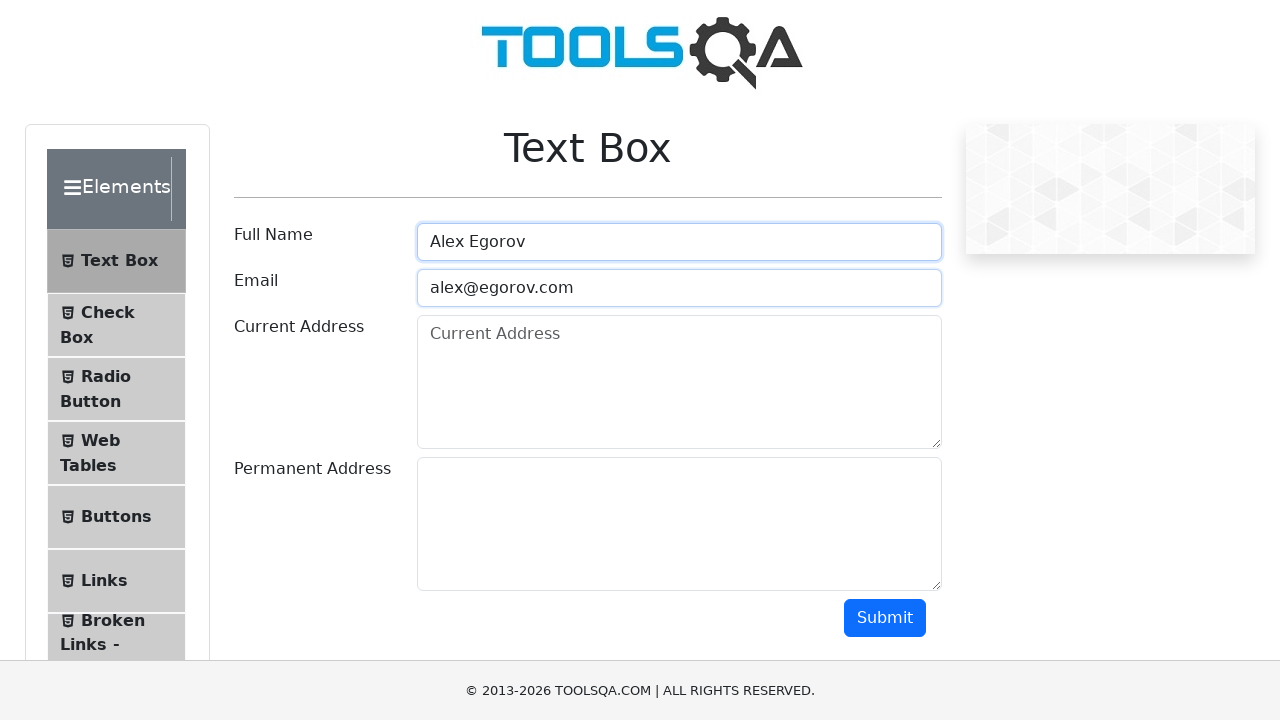

Filled current address field with 'Some address 1' on #currentAddress
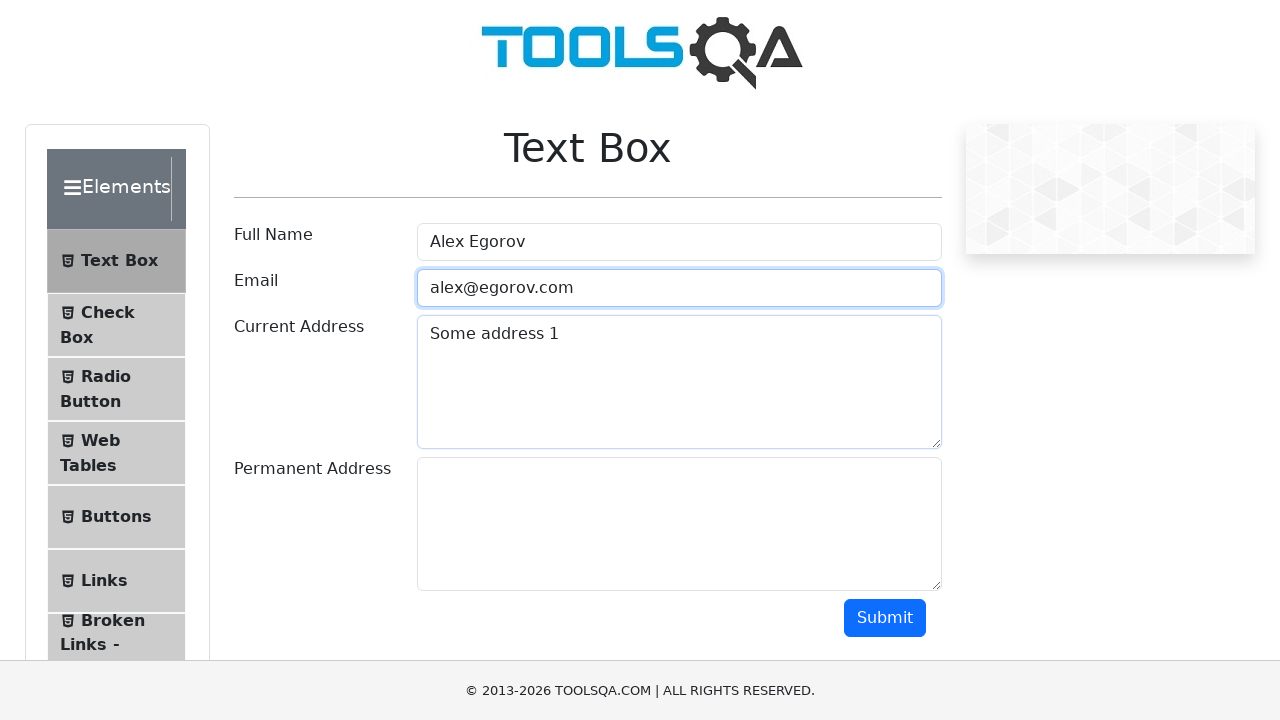

Filled permanent address field with 'Another address 1' on #permanentAddress
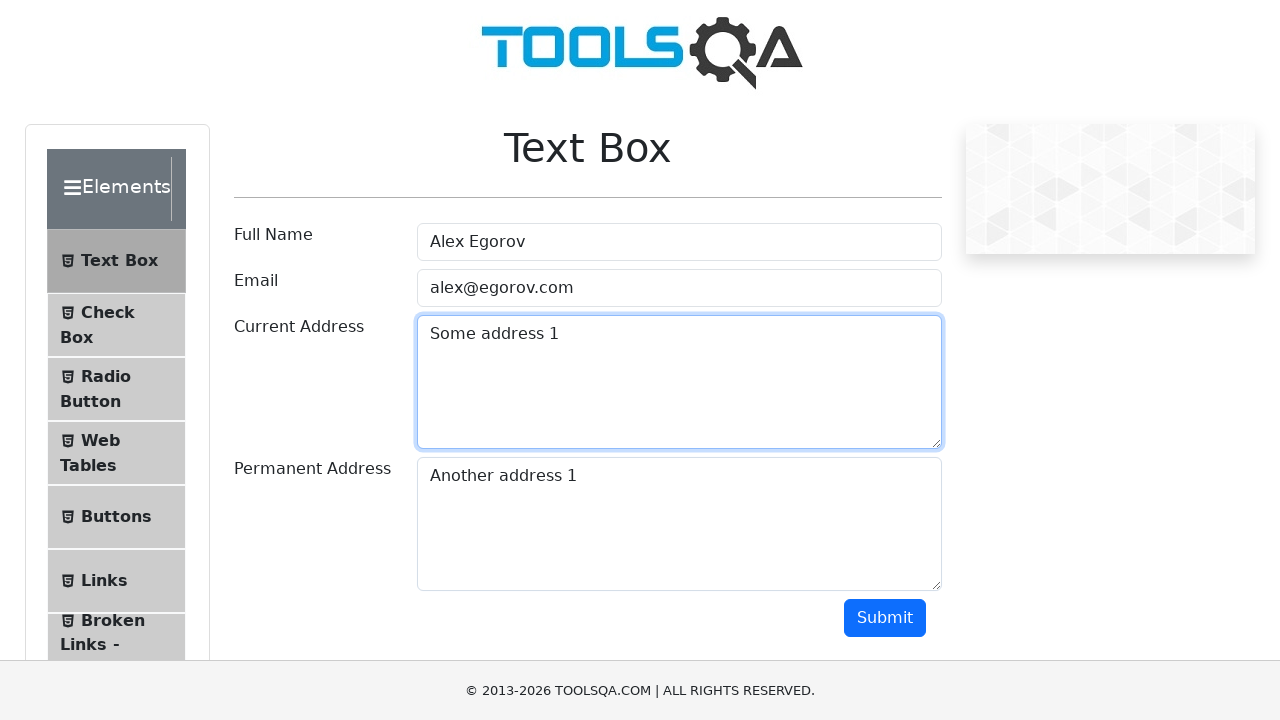

Clicked submit button to submit form at (885, 618) on #submit
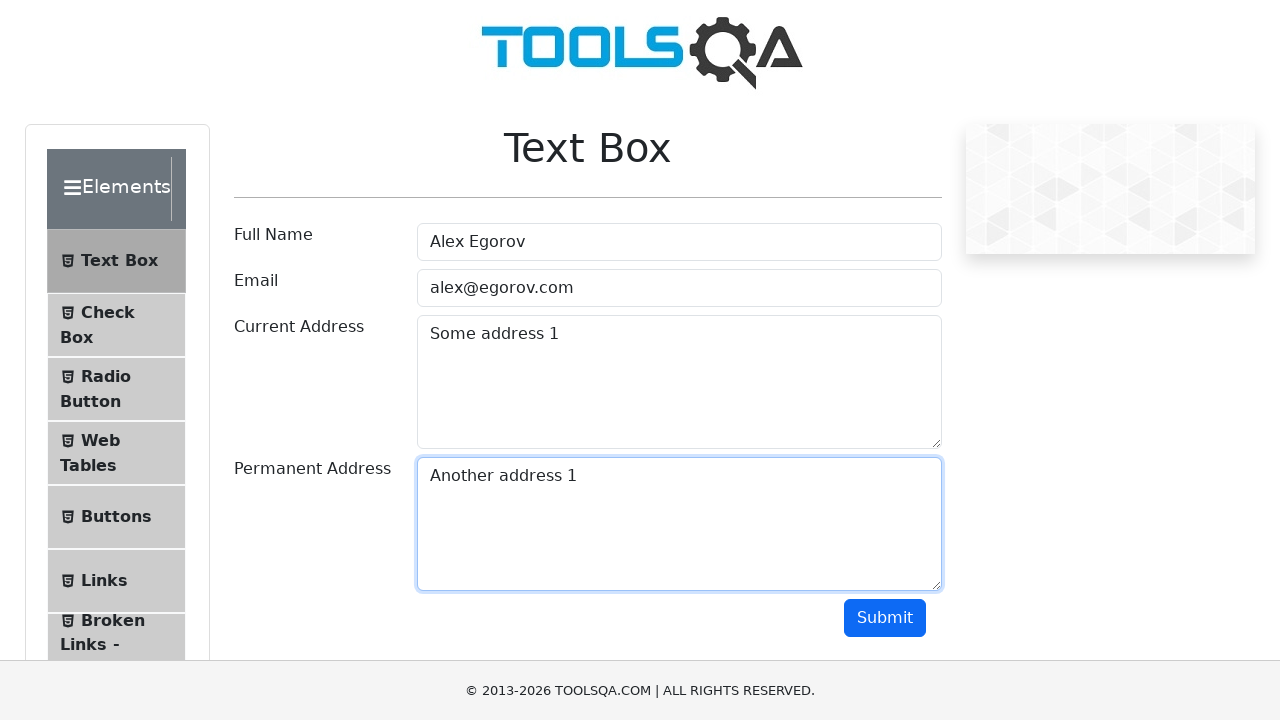

Output section loaded with name field
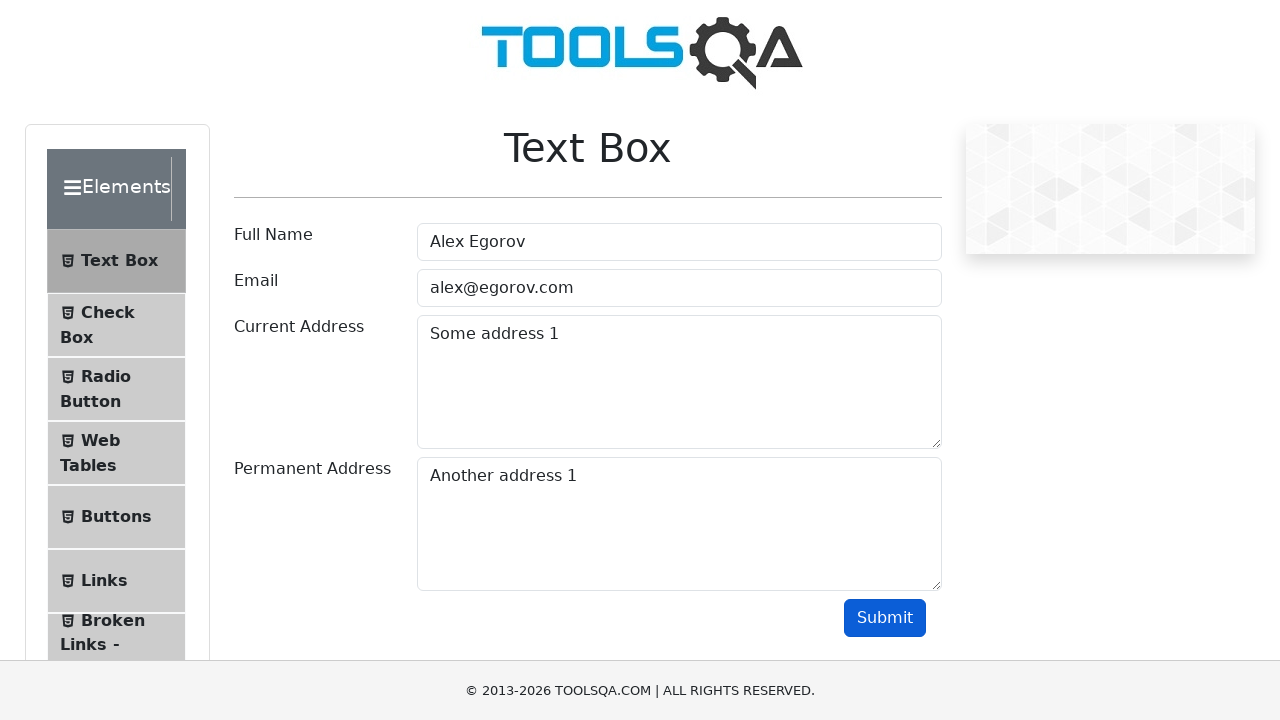

Verified user name 'Alex Egorov' in output
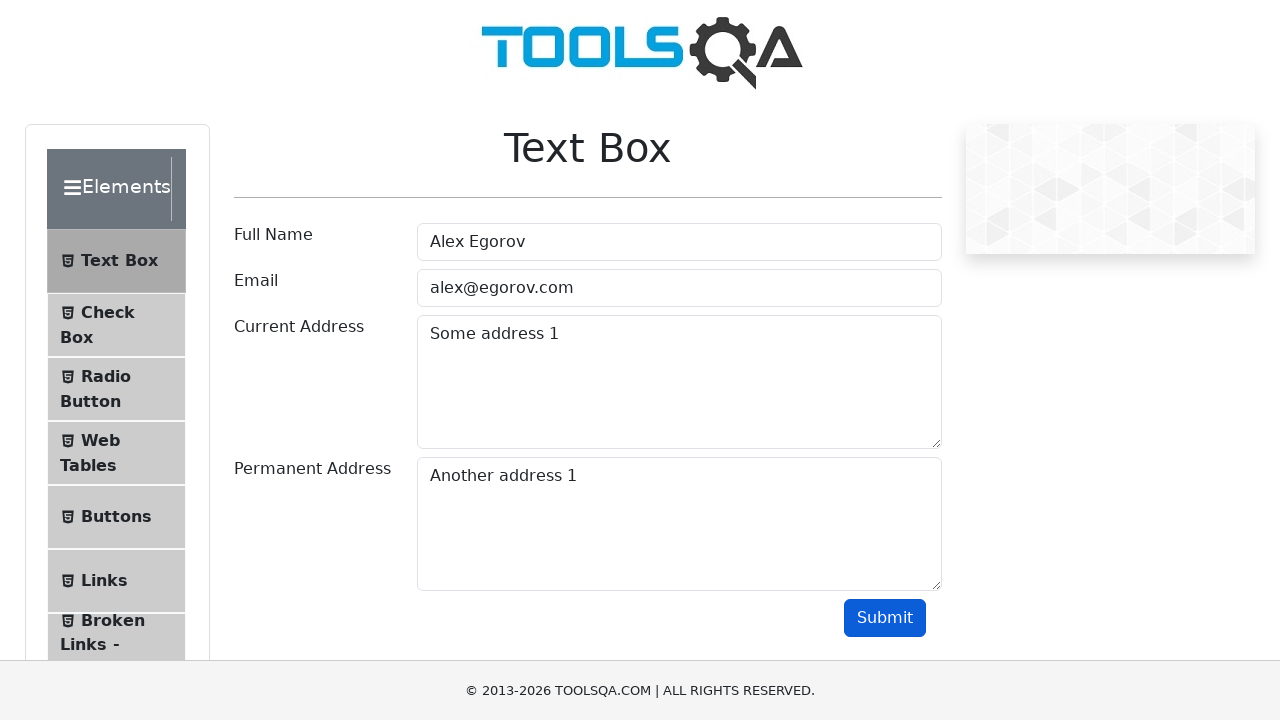

Verified email 'alex@egorov.com' in output
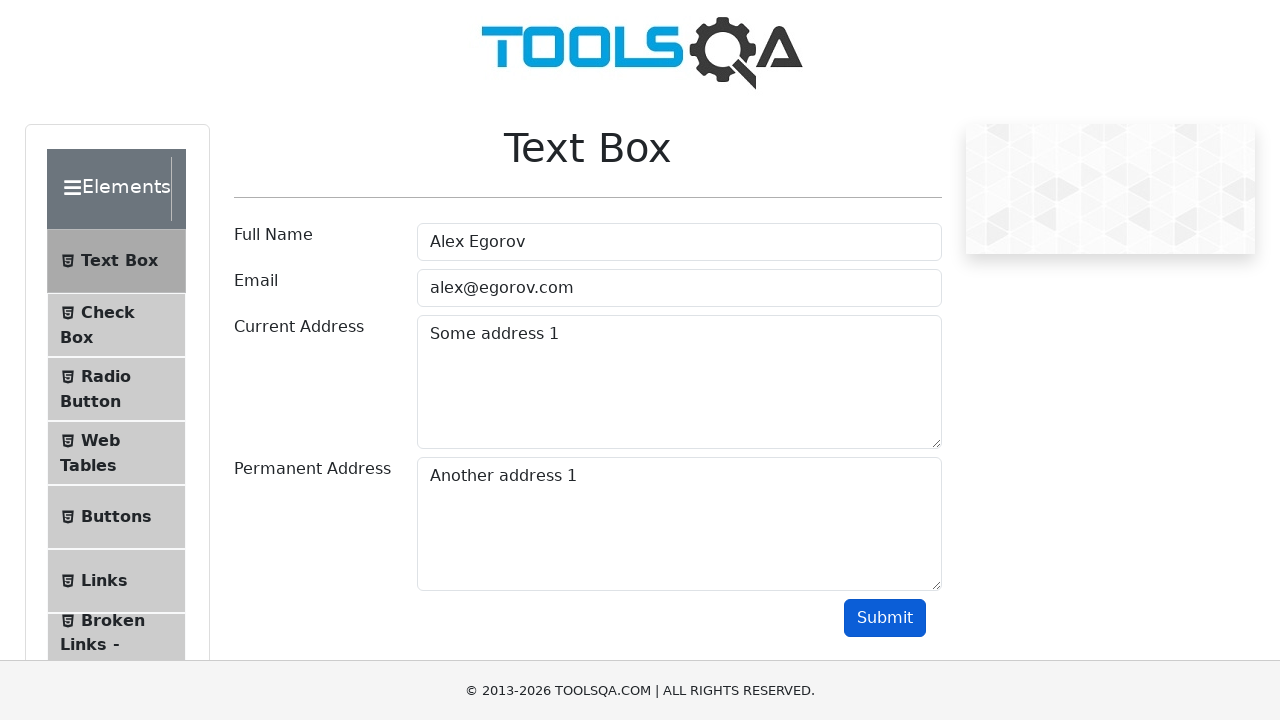

Verified current address 'Some address 1' in output
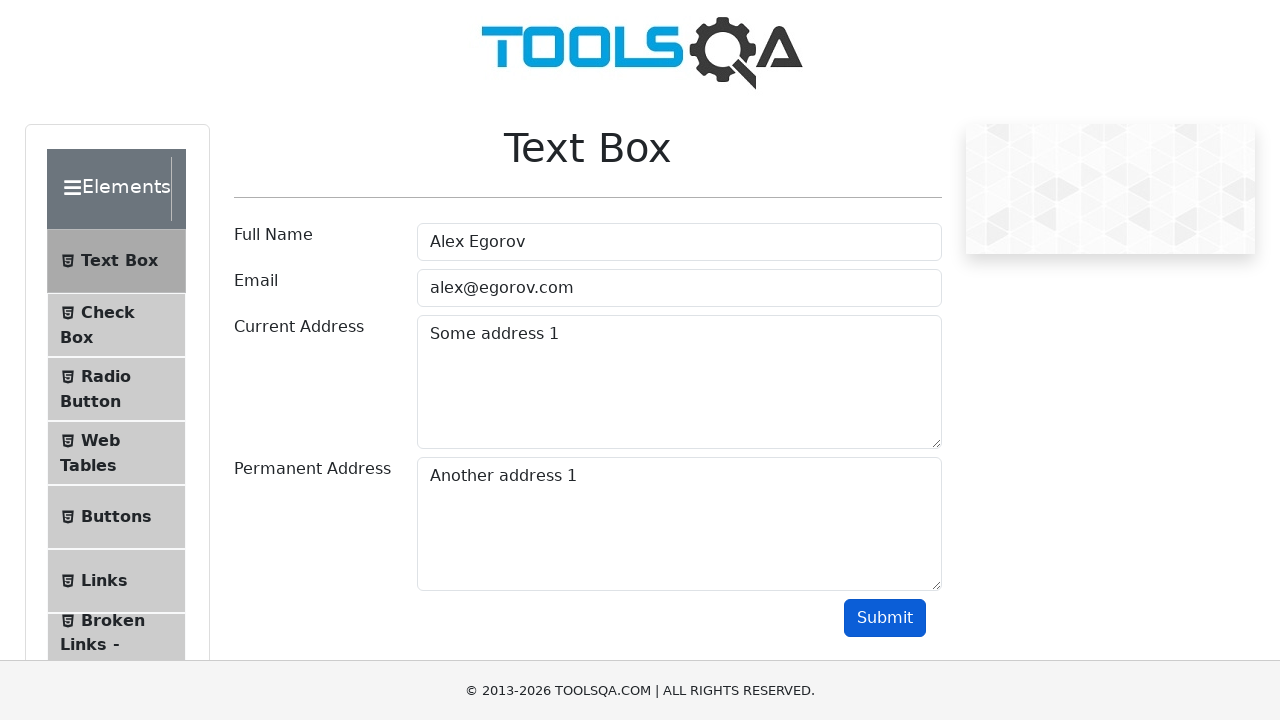

Verified permanent address 'Another address 1' in output
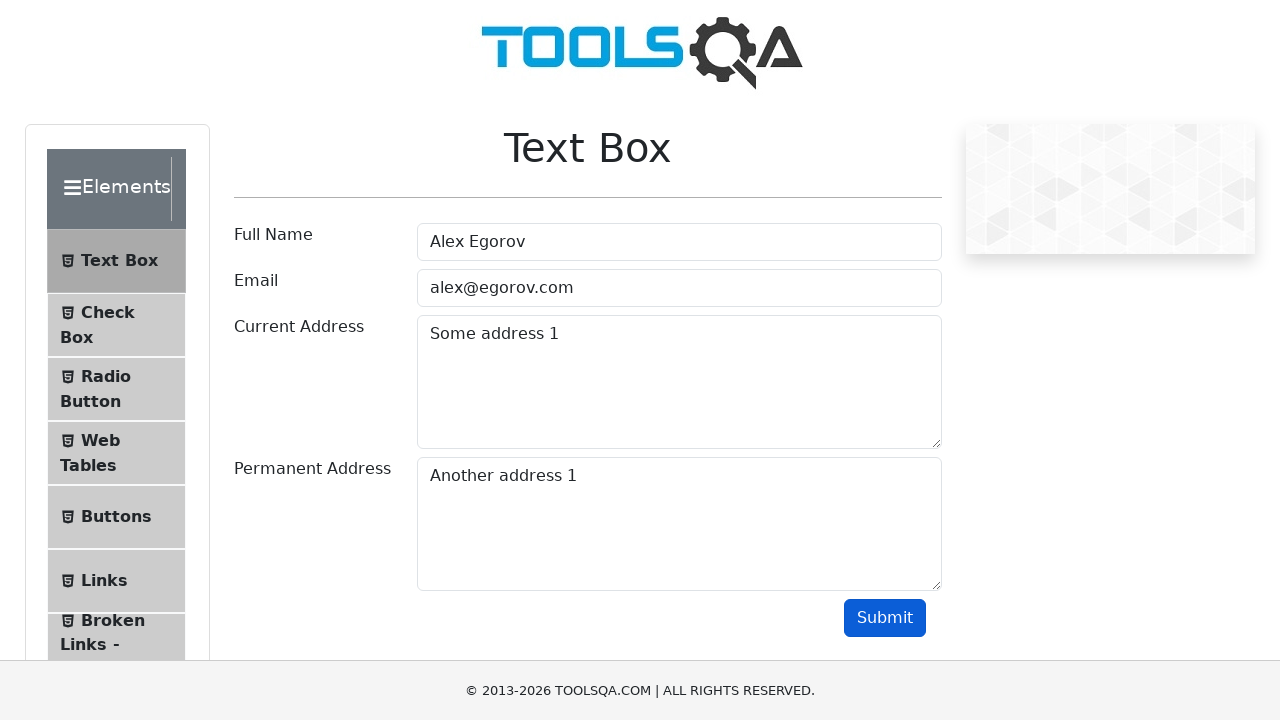

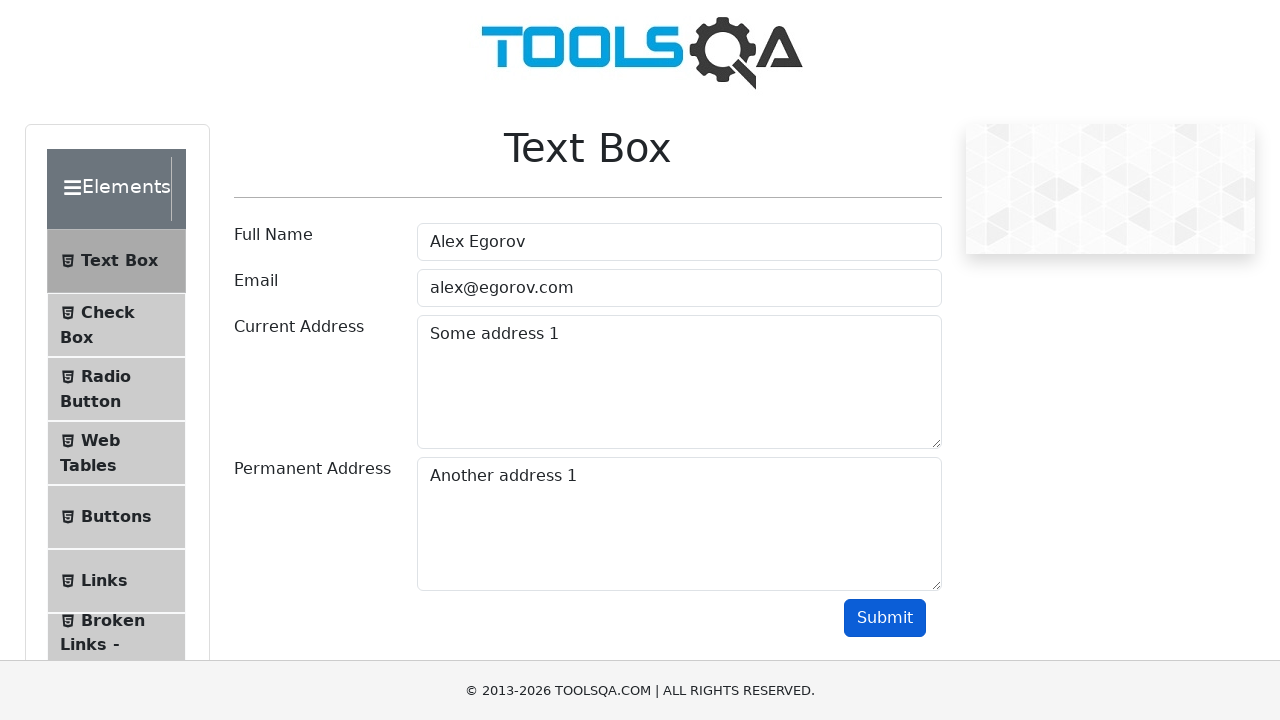